Tests keyboard interactions using ActionChains to input text with modifier keys and delete characters

Starting URL: http://sahitest.com/demo/label.htm

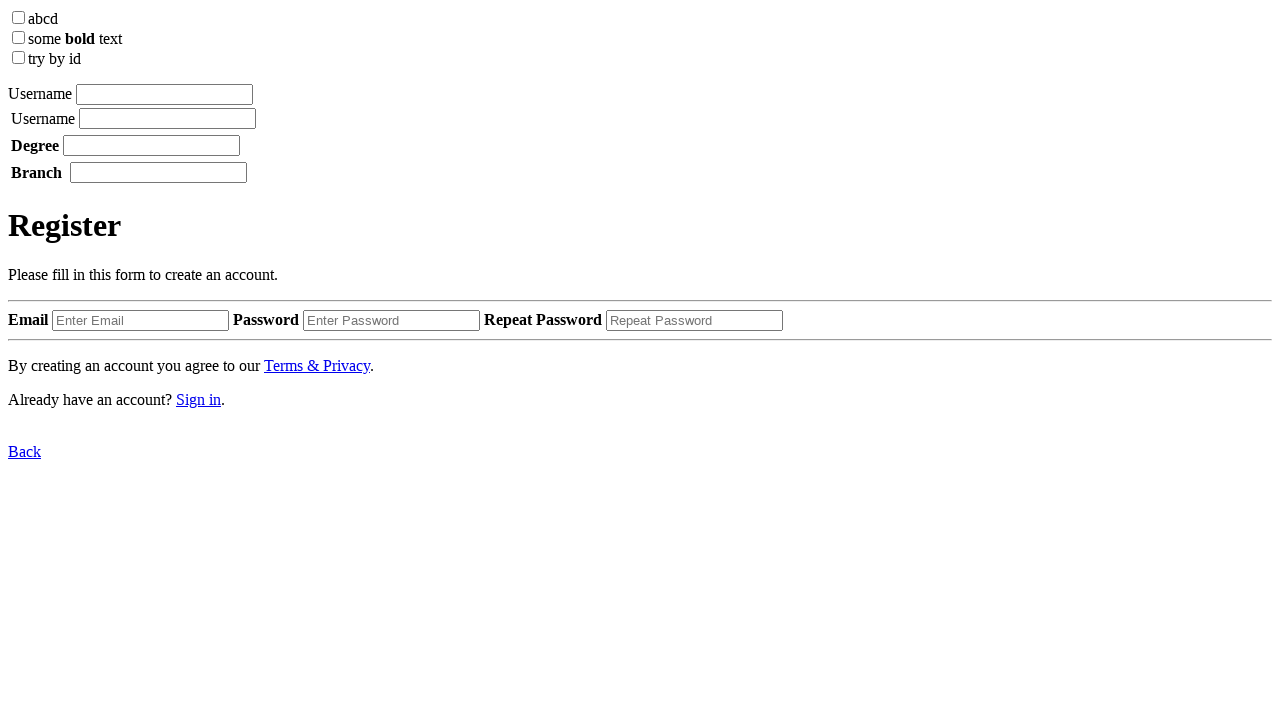

Located input element using XPath
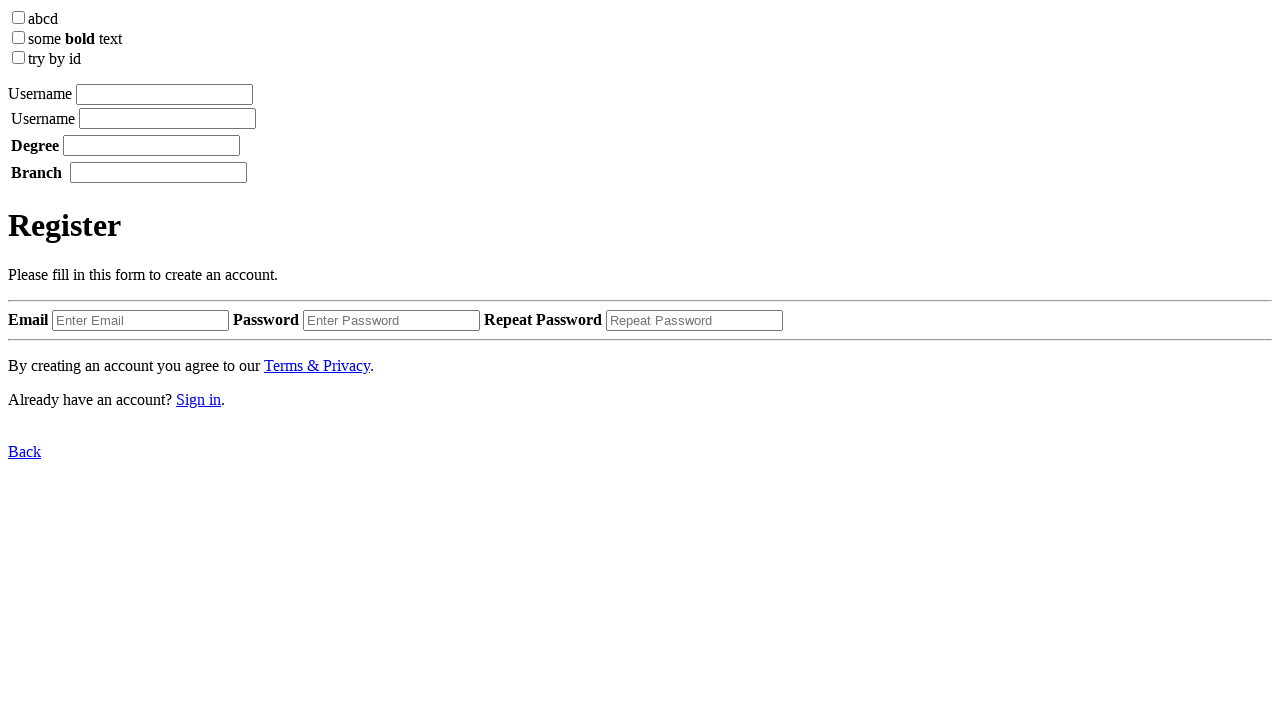

Pressed and held Control key
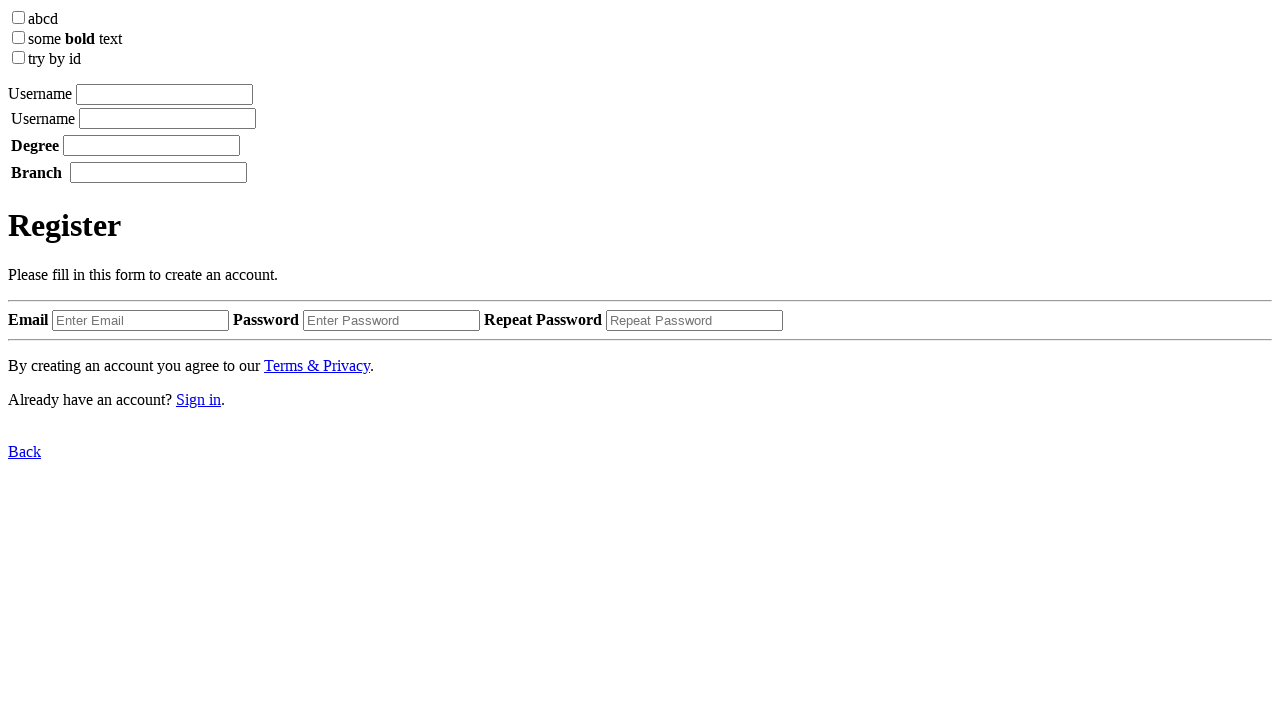

Typed 'aaaaa' with Control key held down
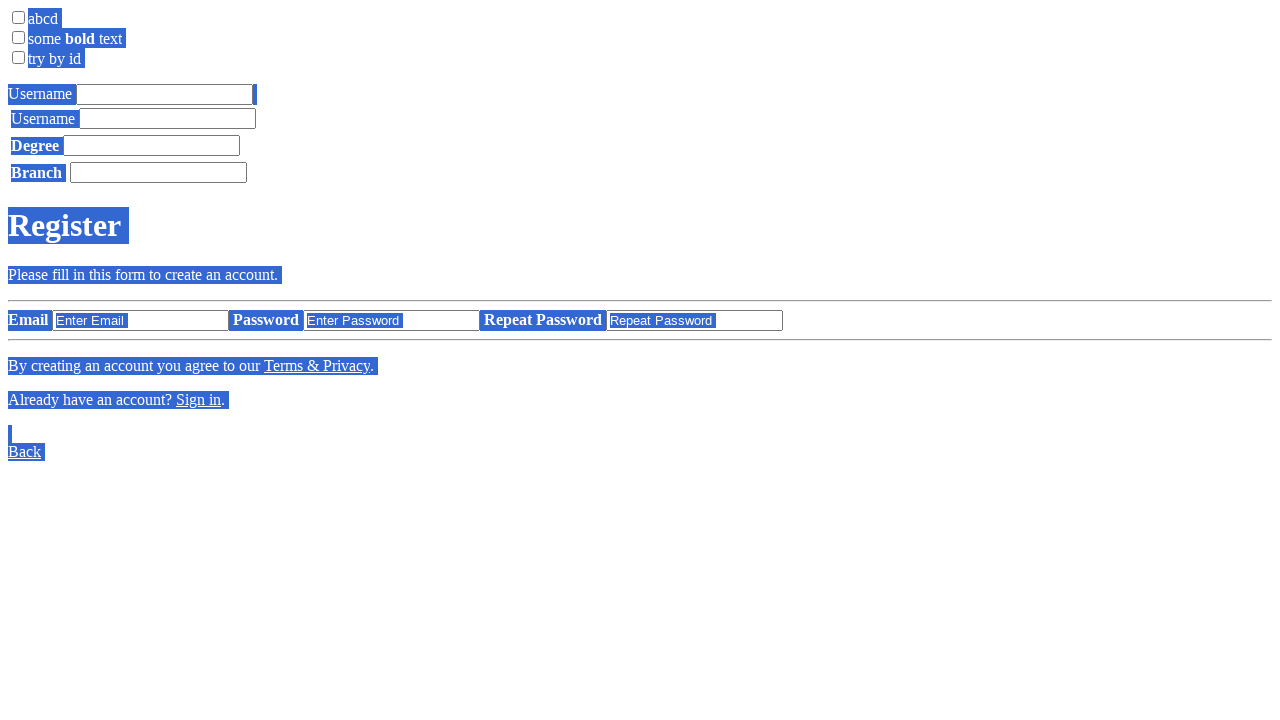

Released Control key
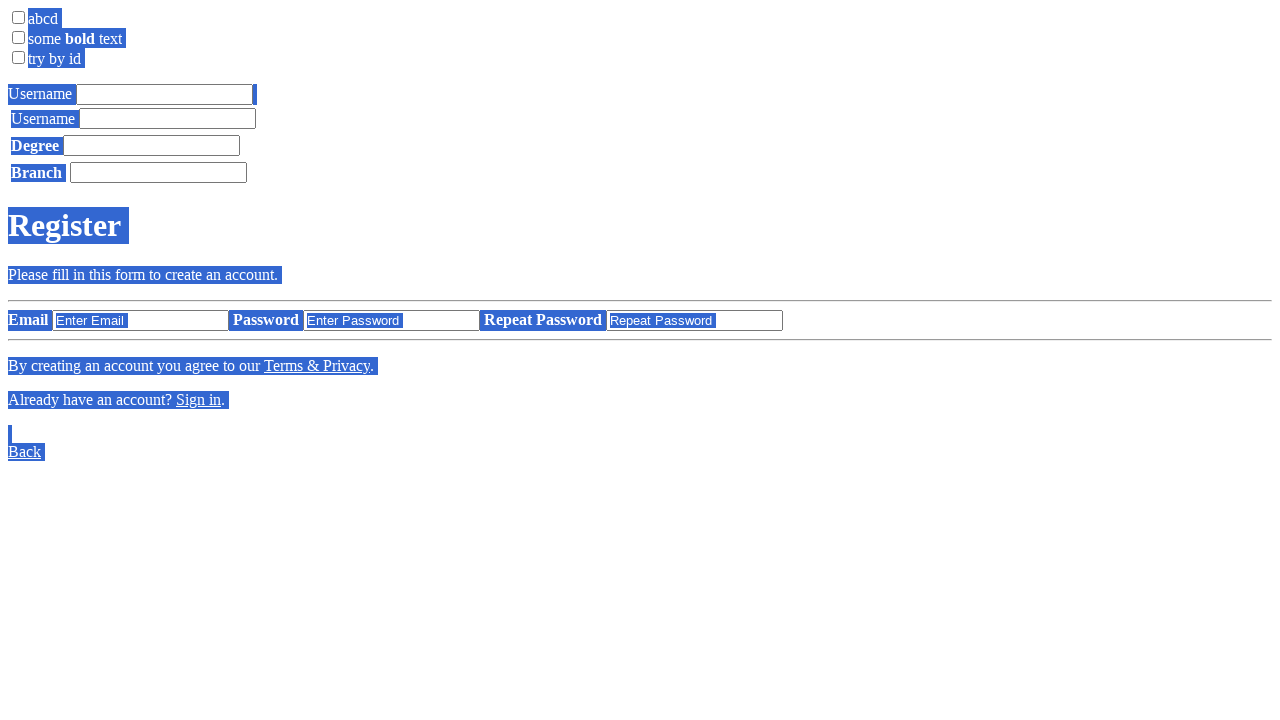

Pressed Backspace to delete one character
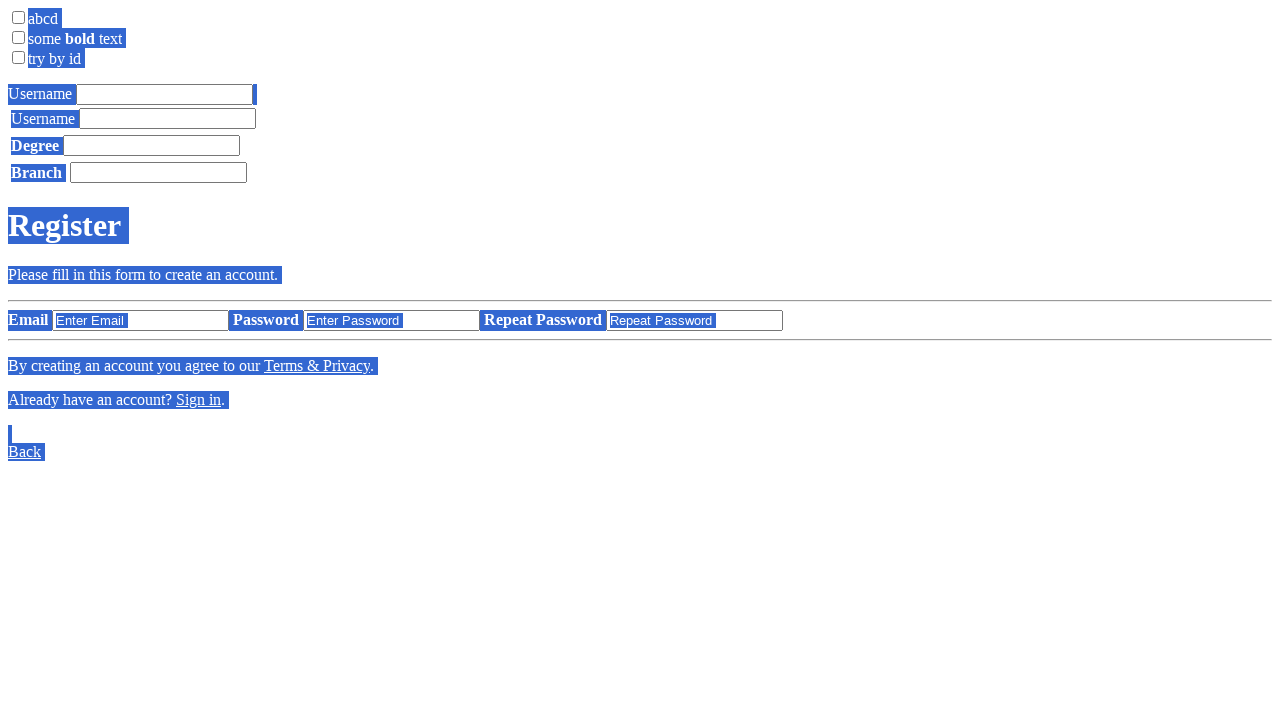

Retrieved input field value: ''
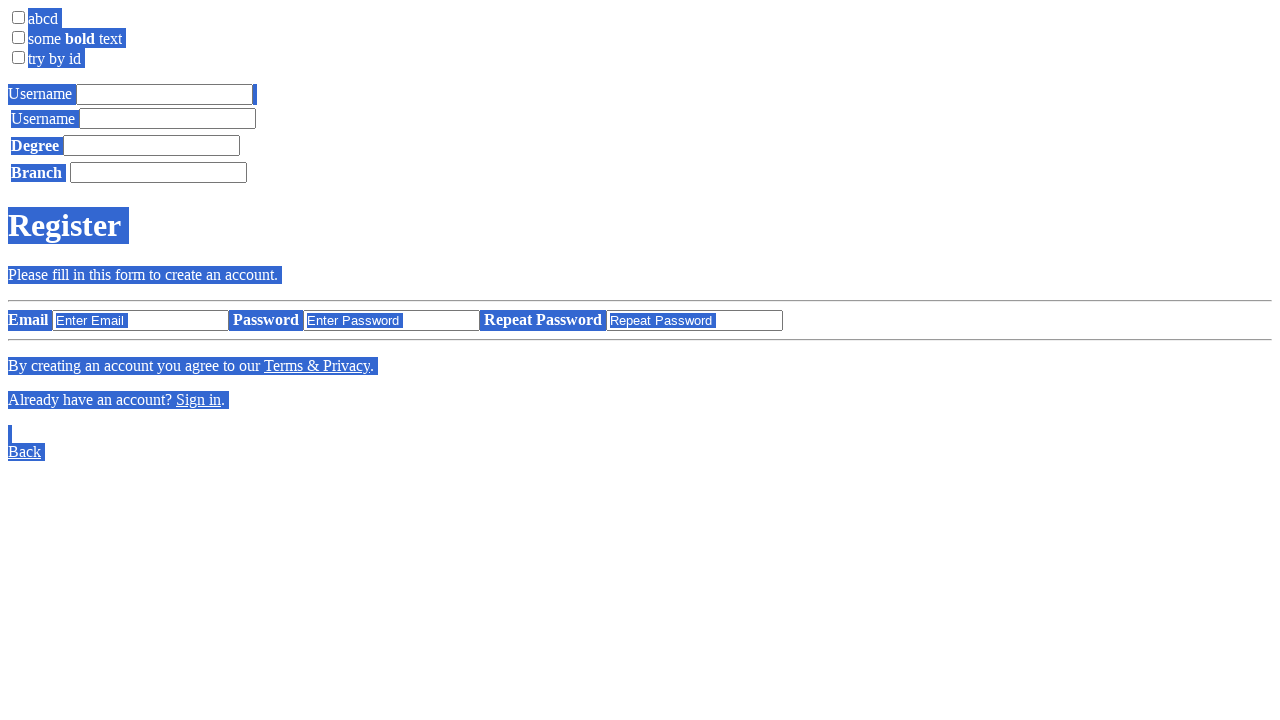

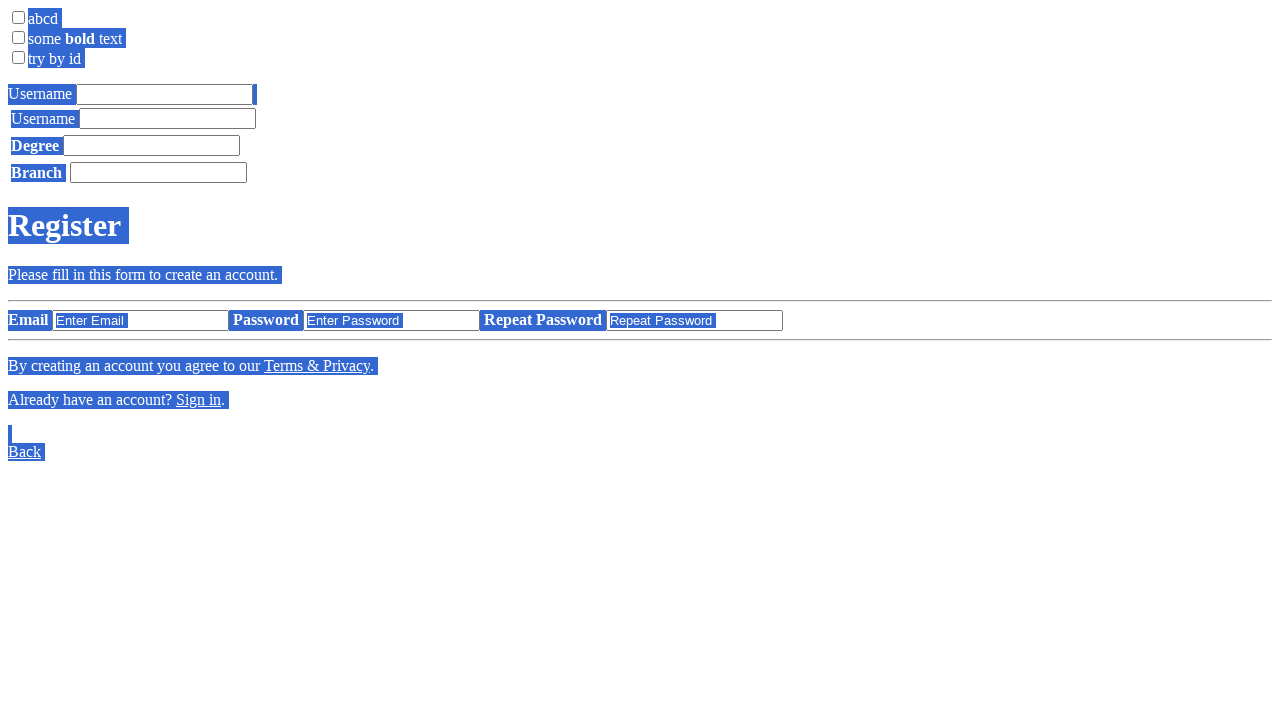